Tests opening a new browser tab by clicking a "New Tab" button, switching to the new tab, verifying it opened, closing it, and switching back to the parent window.

Starting URL: https://www.tutorialspoint.com/selenium/practice/browser-windows.php

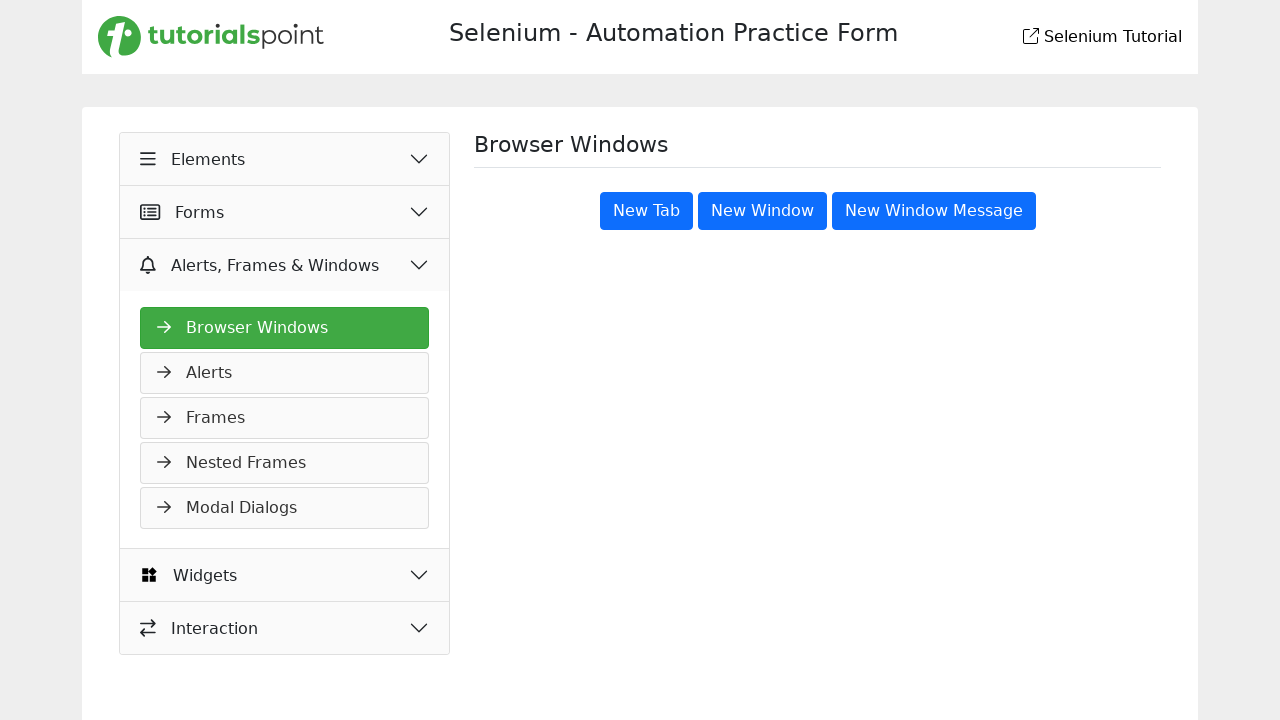

Clicked 'New Tab' button to open a new browser tab at (646, 211) on xpath=//button[normalize-space()='New Tab']
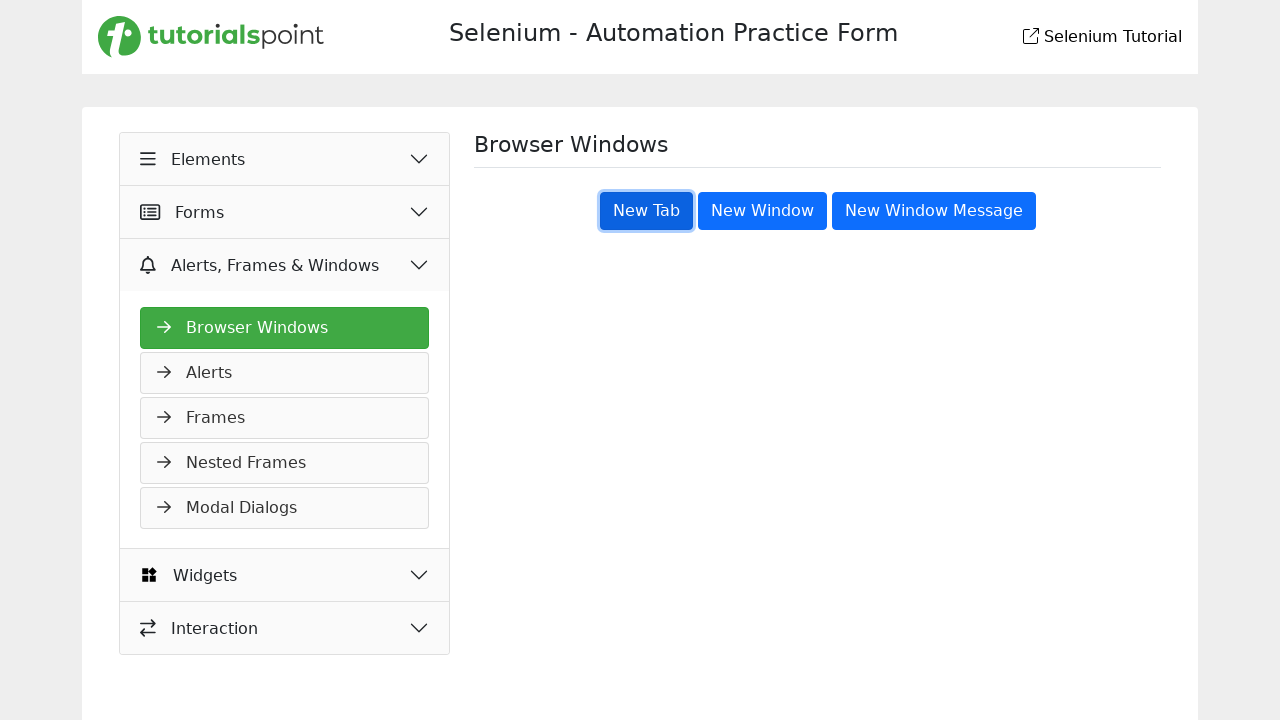

Waited for new tab to open
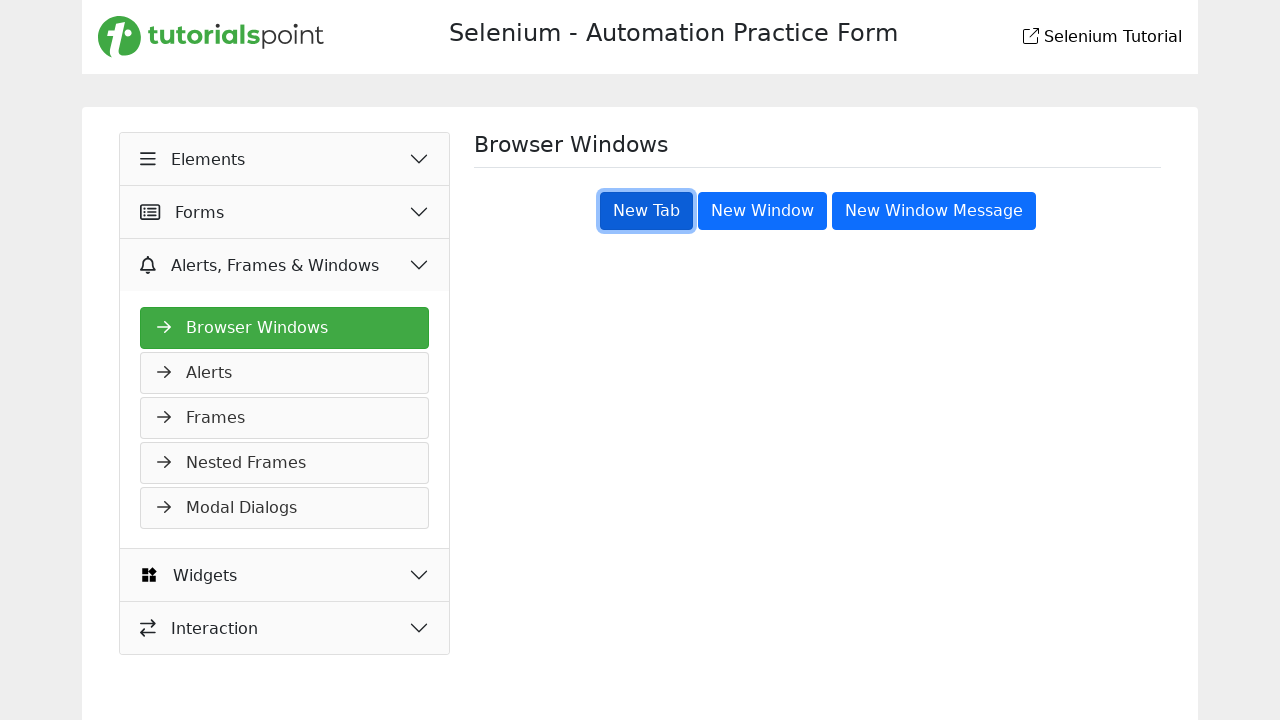

Retrieved all pages from context
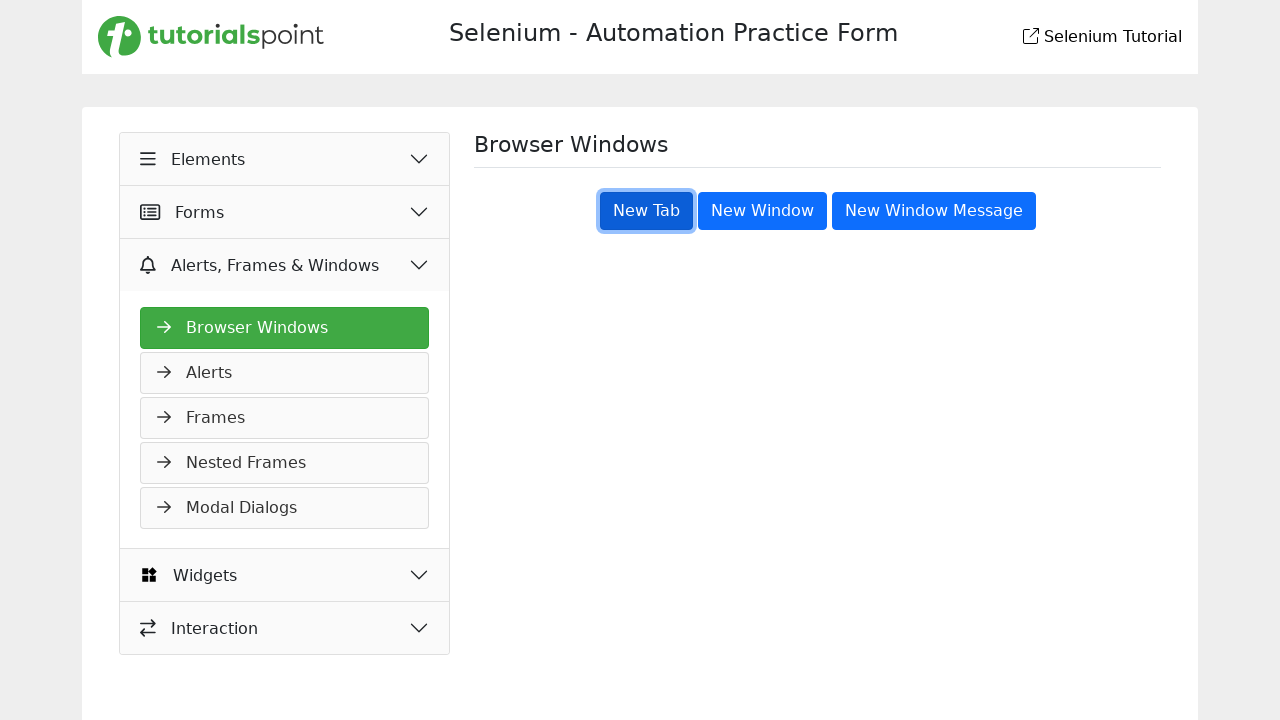

Identified parent and child page objects
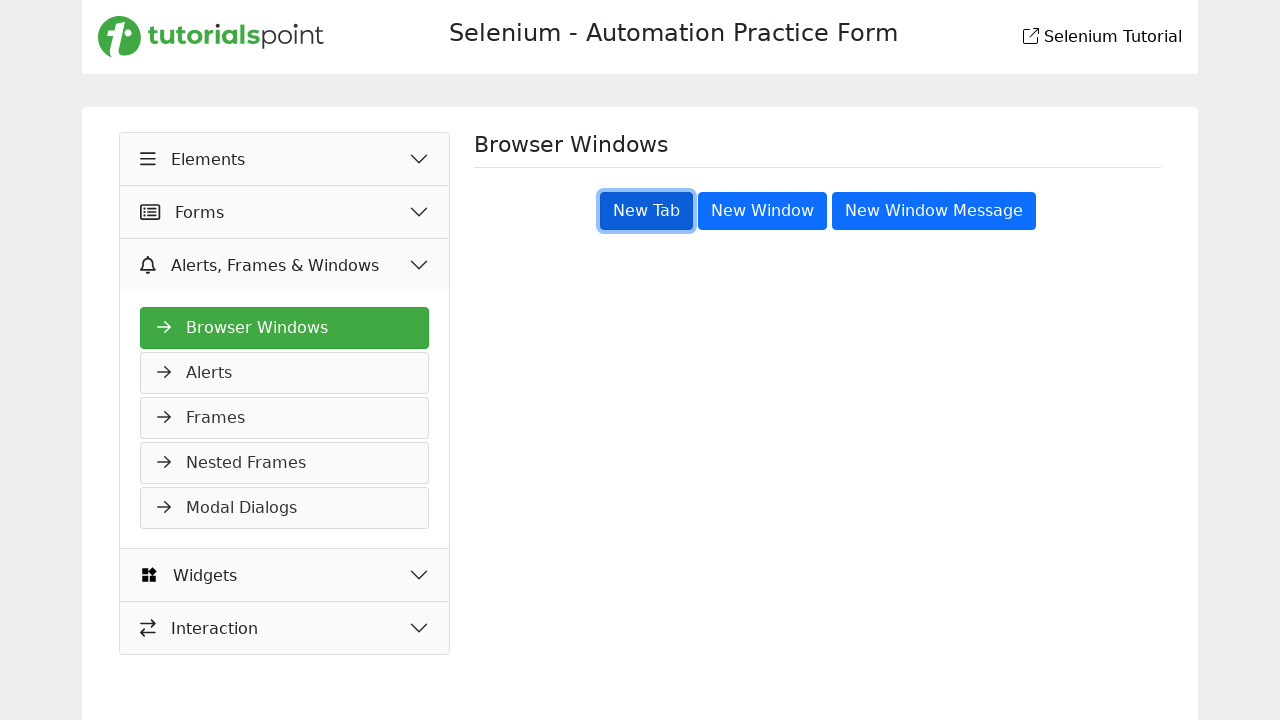

Verified child window title: Selenium Practice - Web Tables
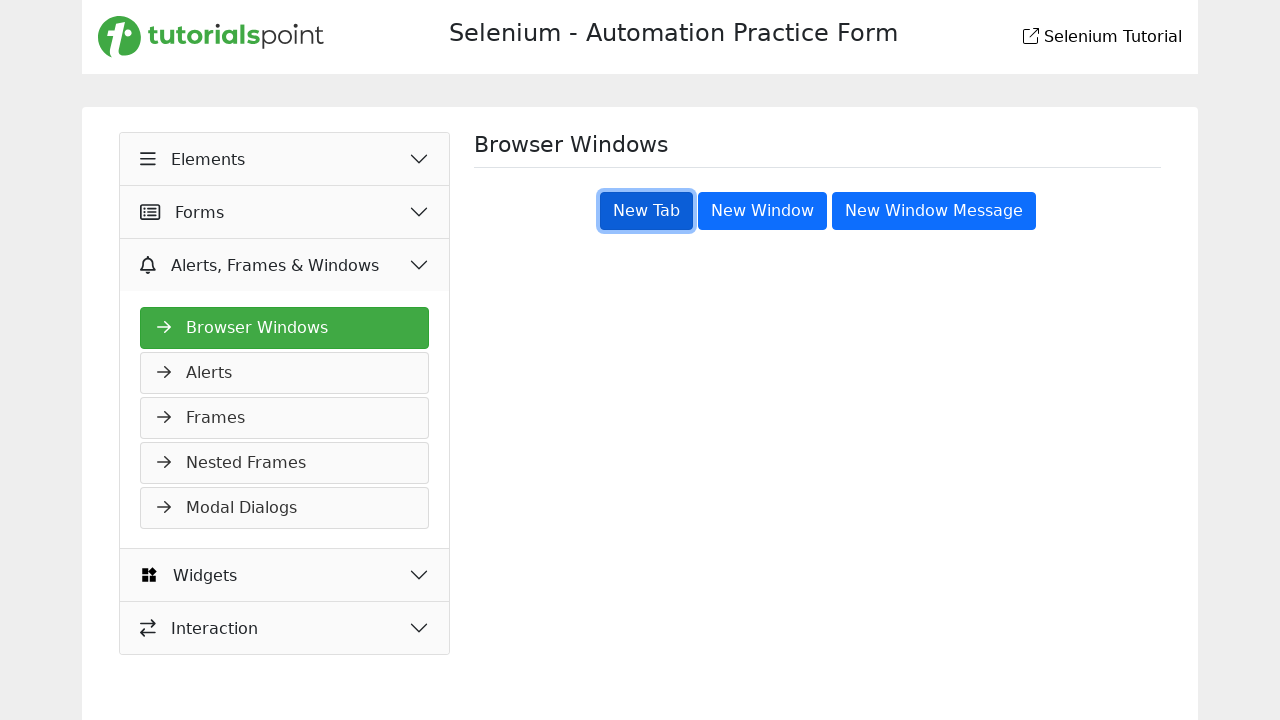

Closed the child tab
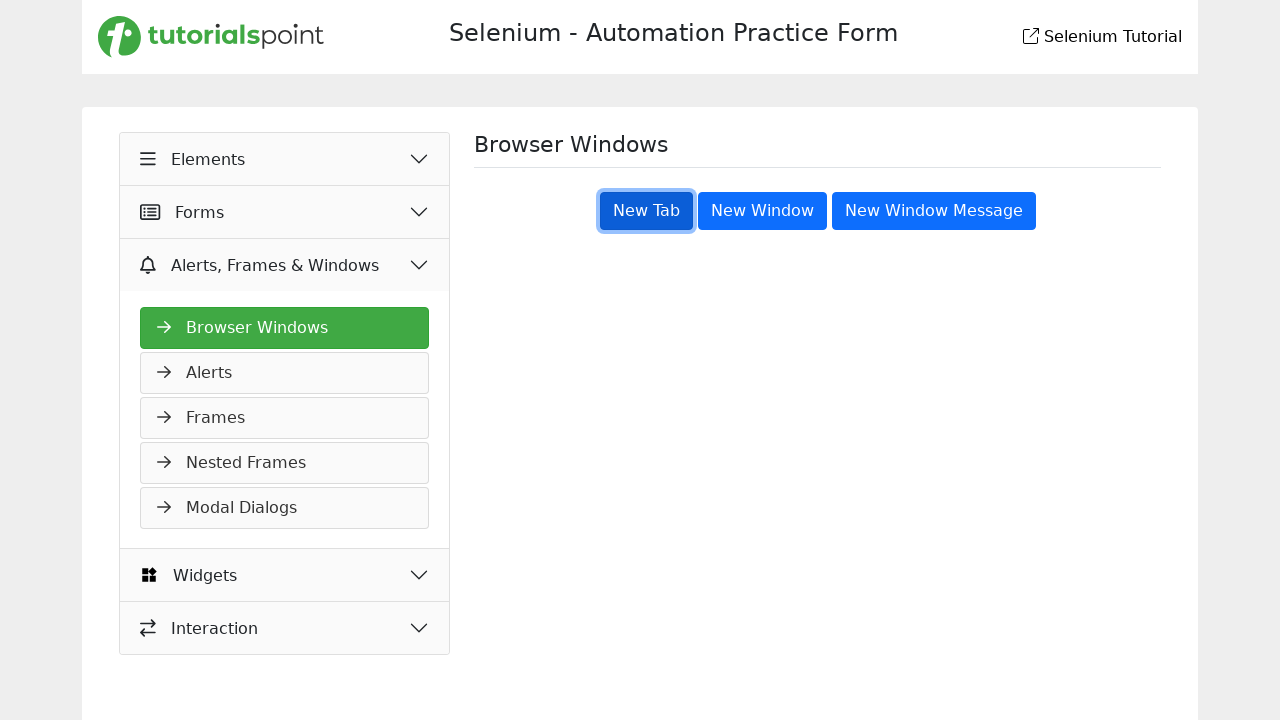

Brought parent window to front
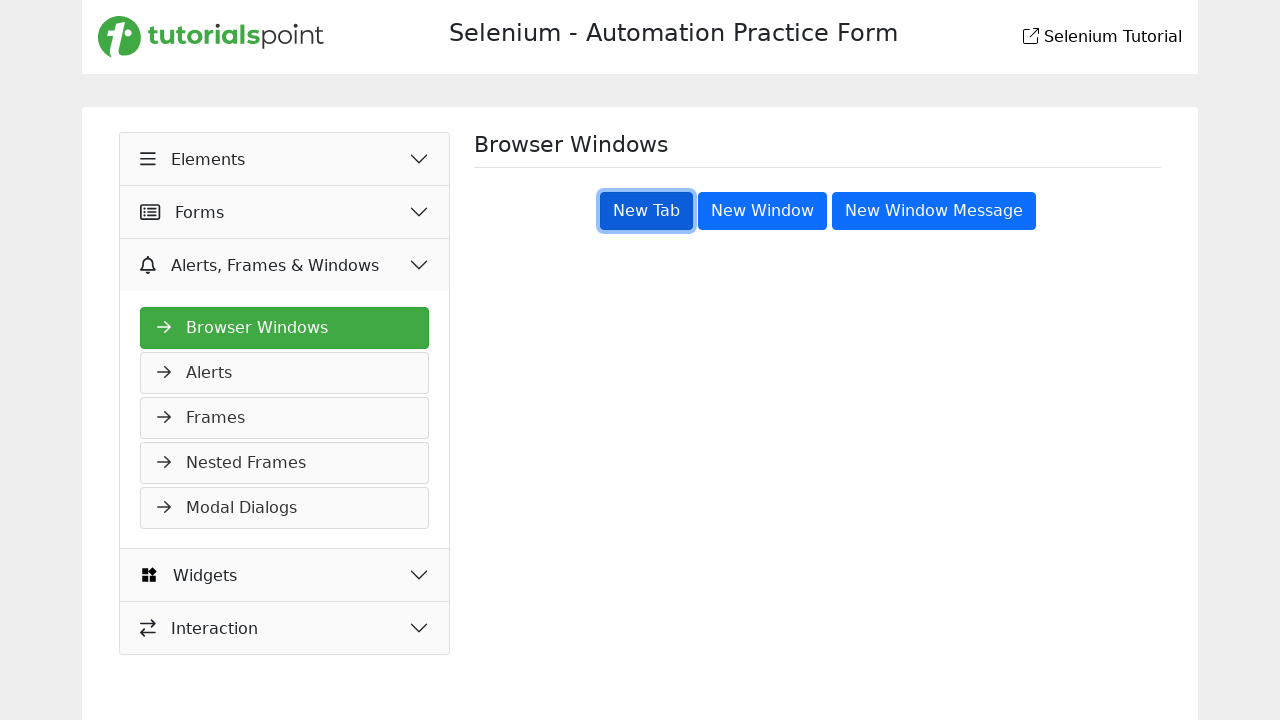

Verified parent window title: Selenium Practice - Browser Windows
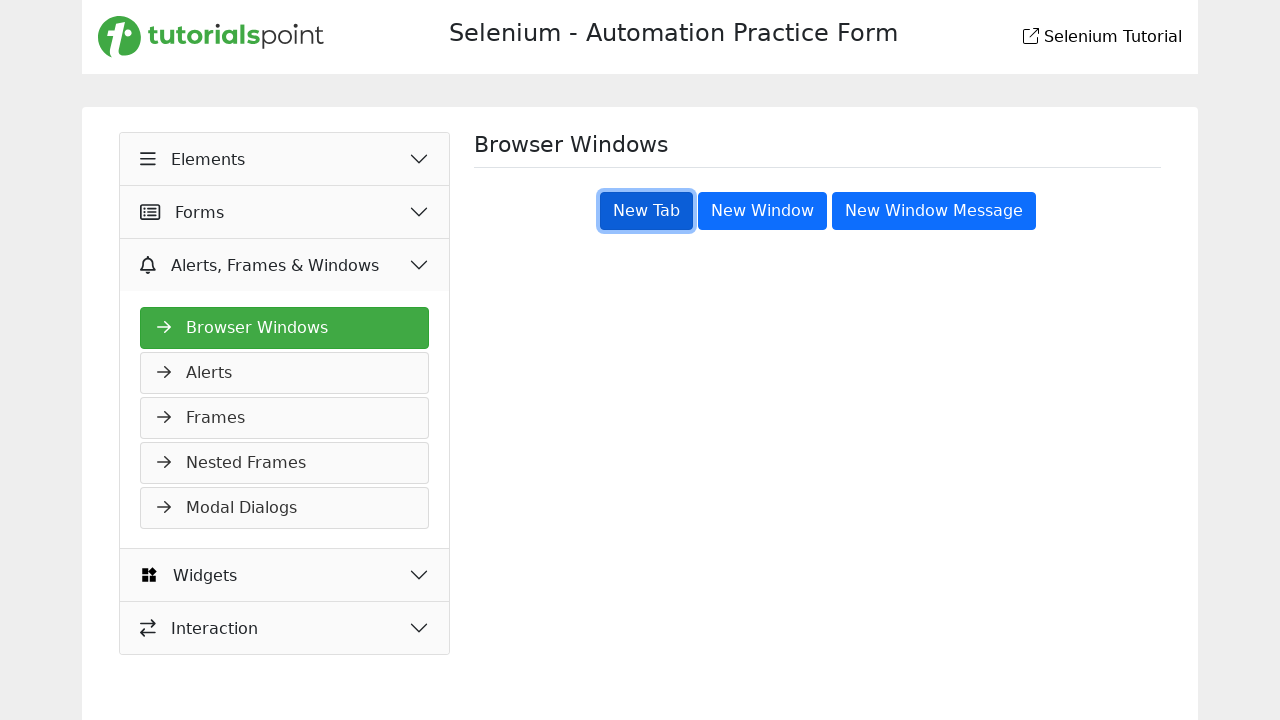

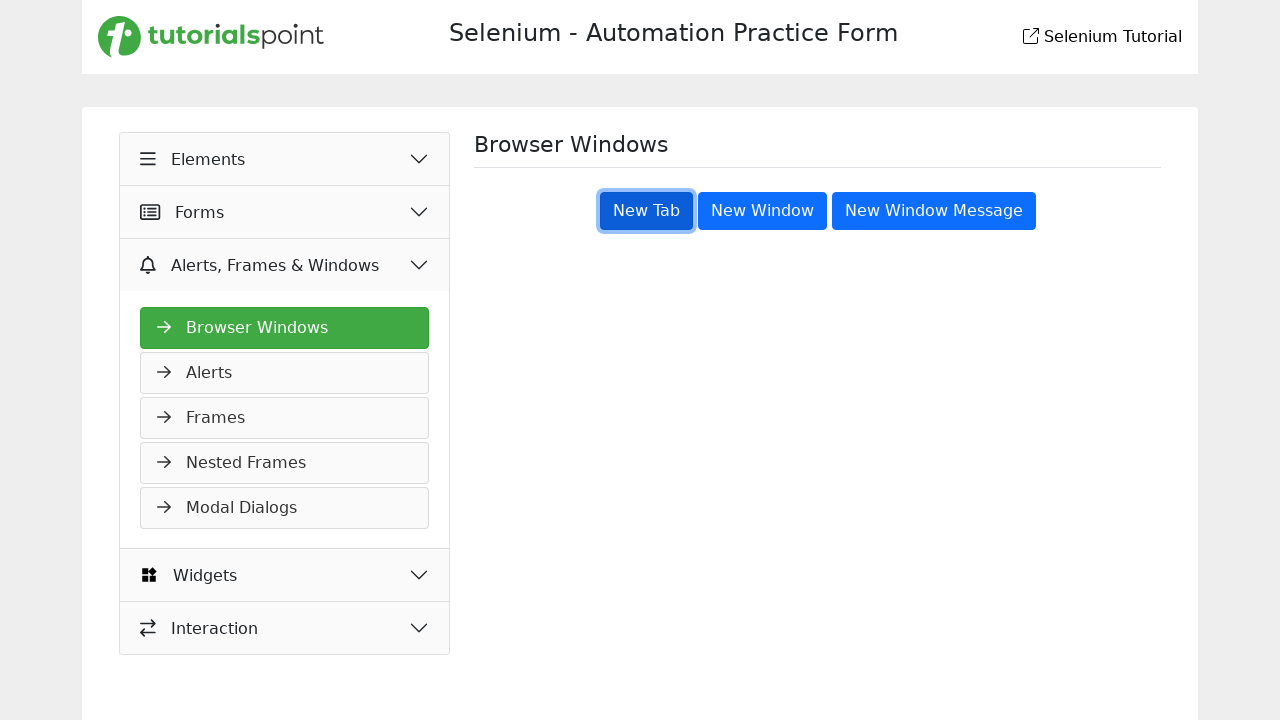